Tests clicking on an 'unauthorized' link and verifying the API response status code is 401

Starting URL: https://demoqa.com/links

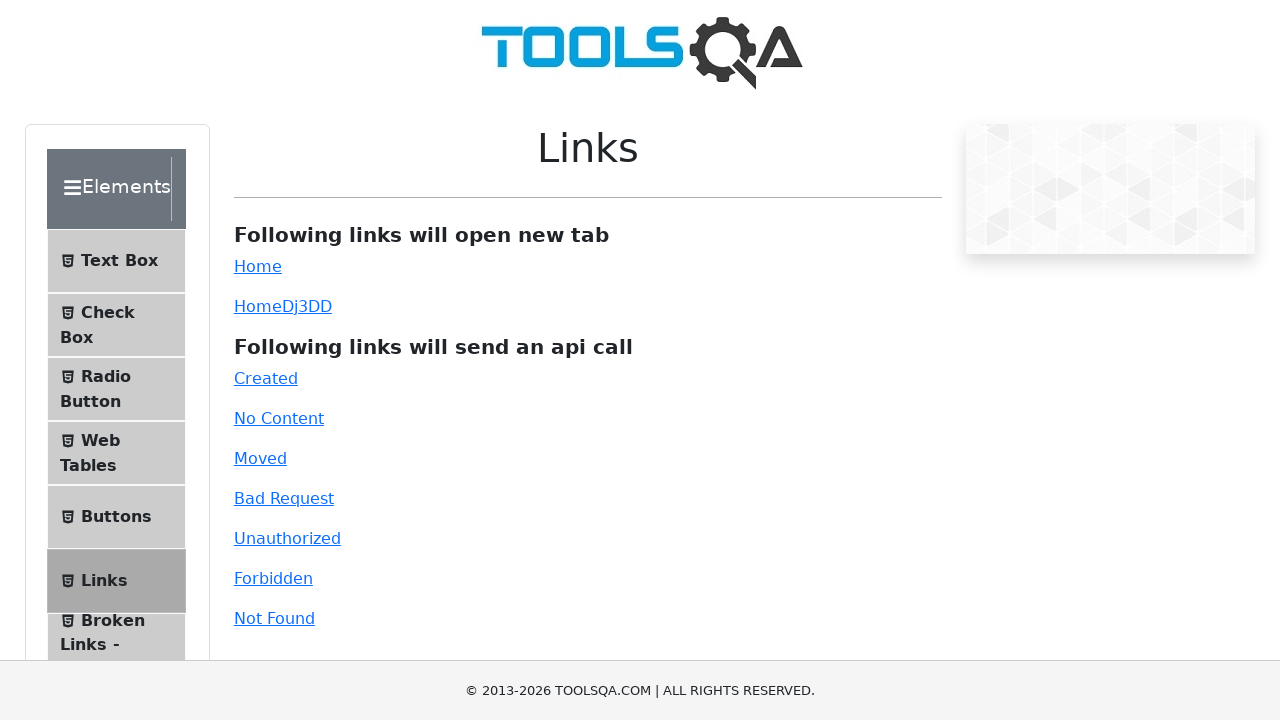

Clicked on the 'Unauthorized' link at (287, 538) on text=Unauthorized
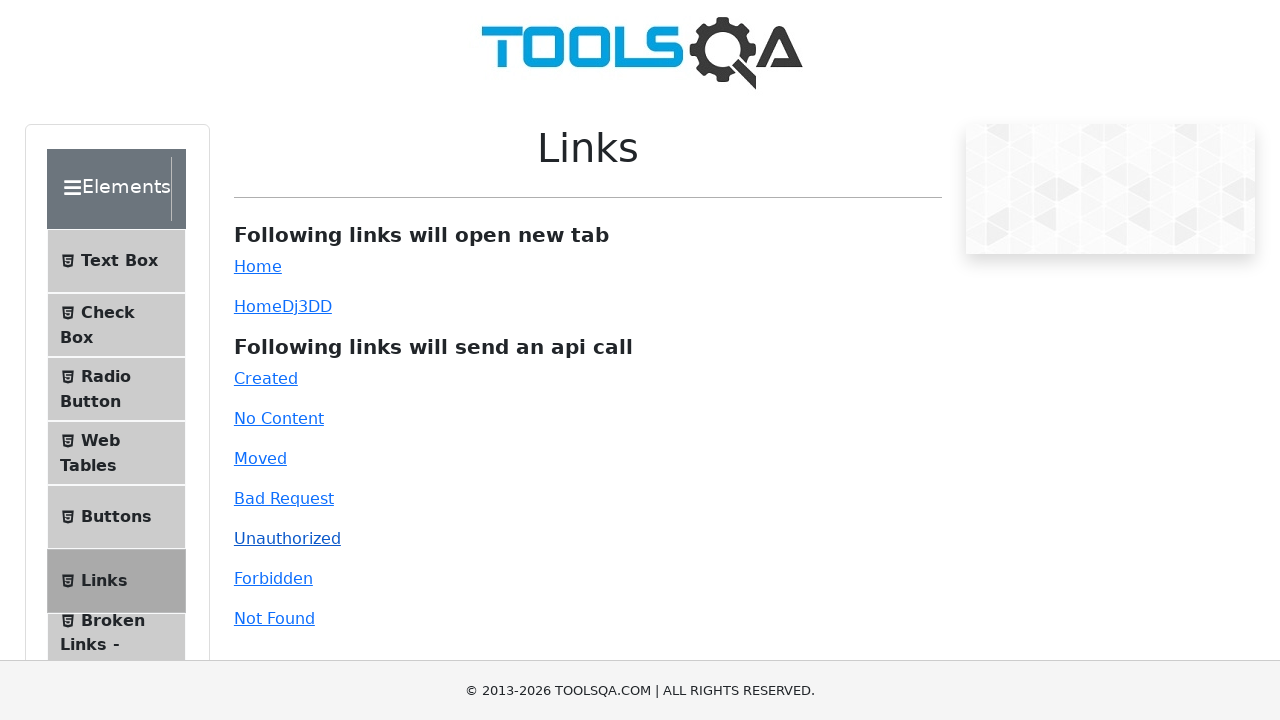

API response element loaded with status code 401
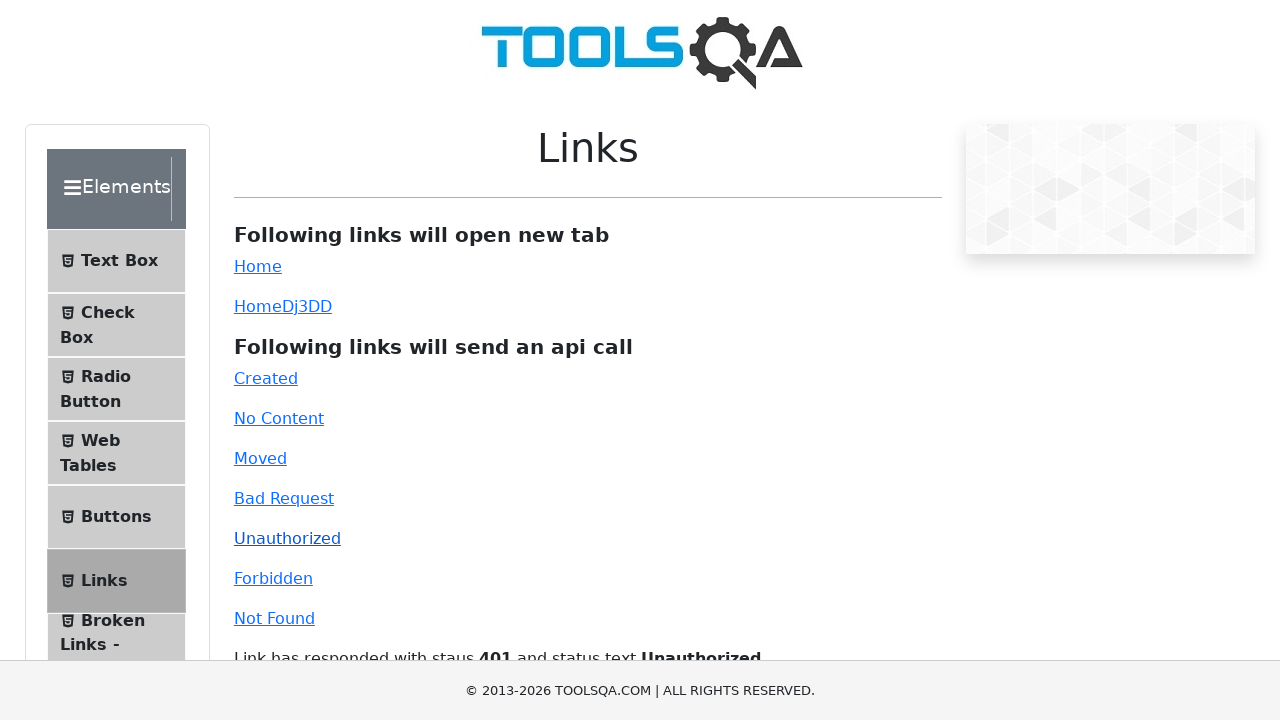

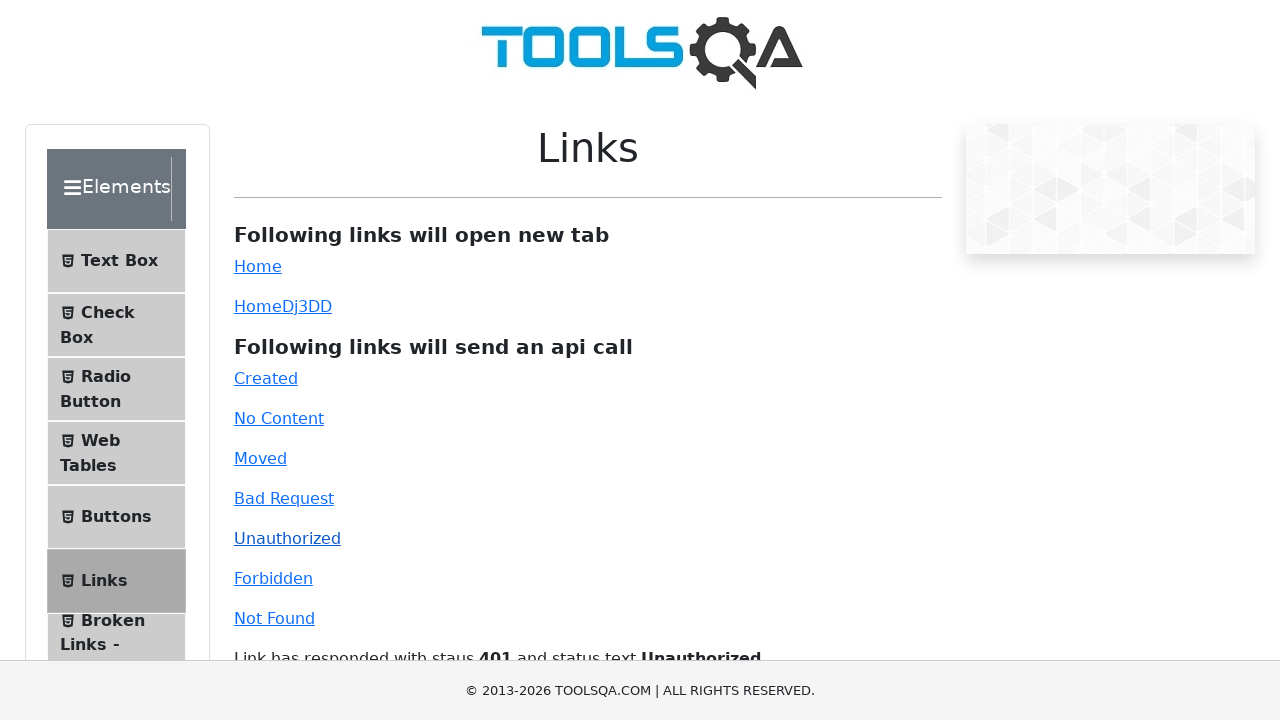